Navigates to the Gamesport landing page and clicks the "one ruble" promotional button

Starting URL: https://gamesport.com/ru/landing

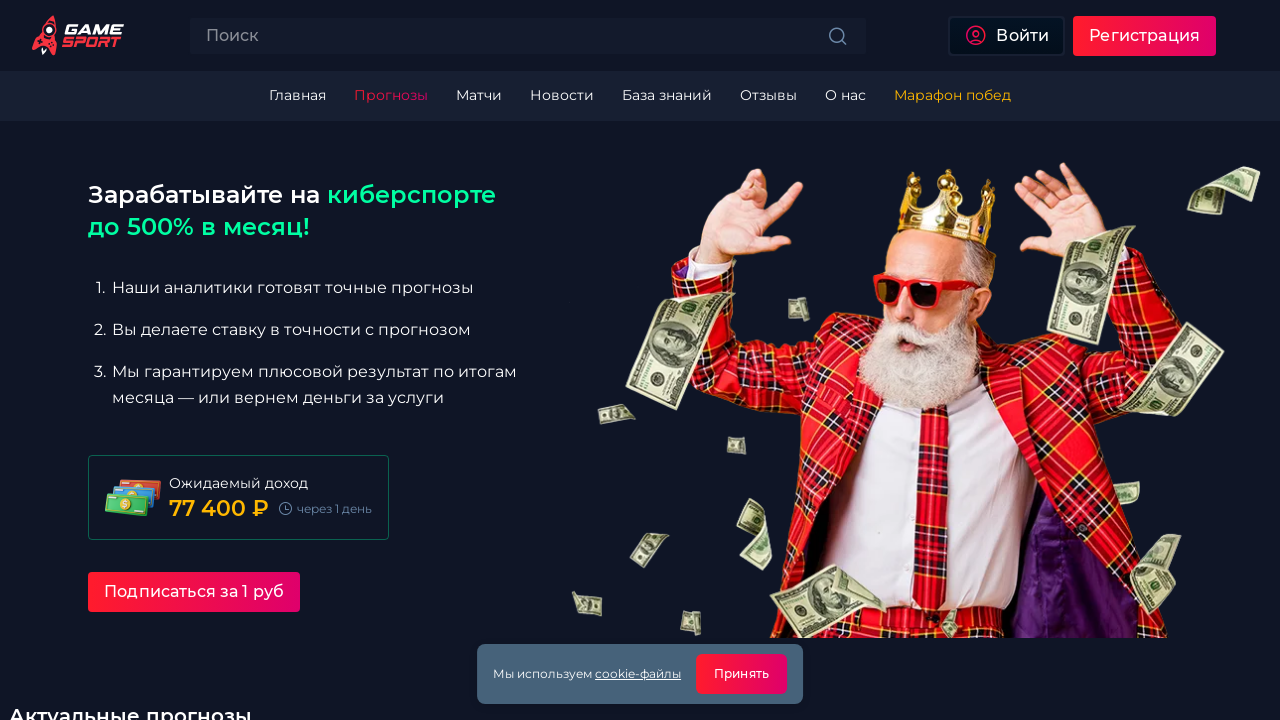

Navigated to Gamesport landing page
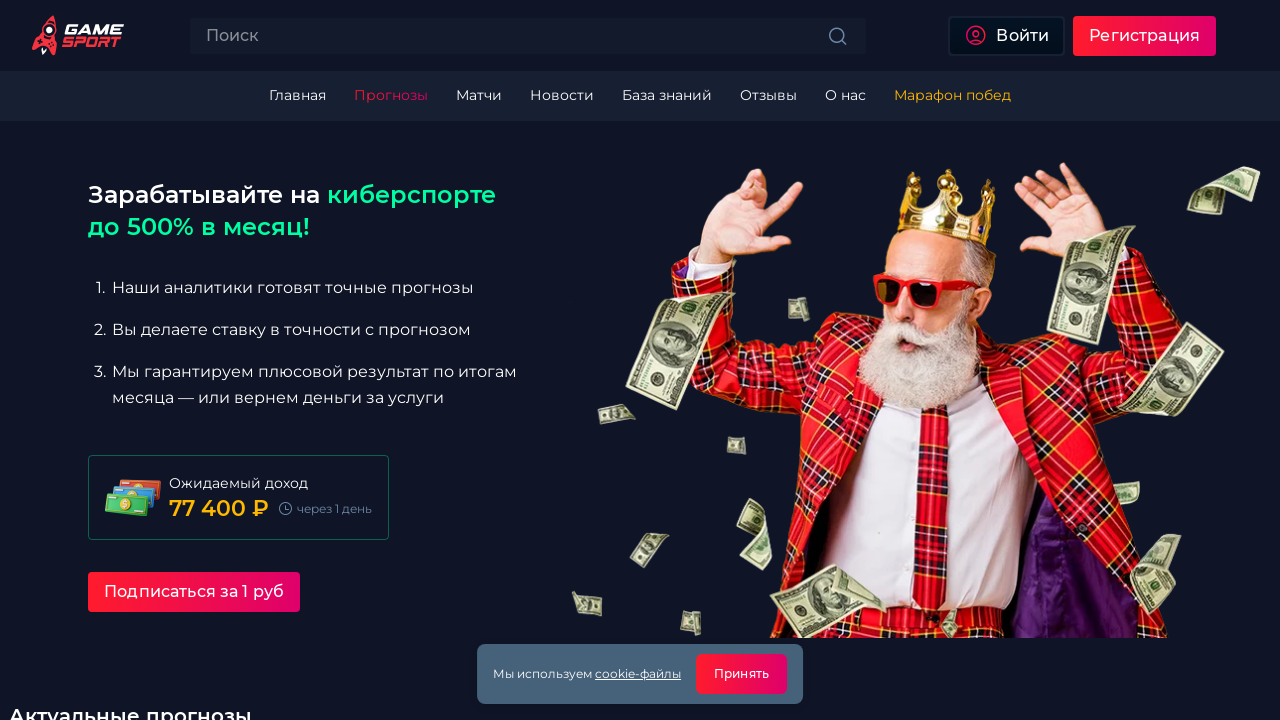

Clicked the 'one ruble' promotional button at (194, 592) on button[onclick='oneRubleButtonClick()']
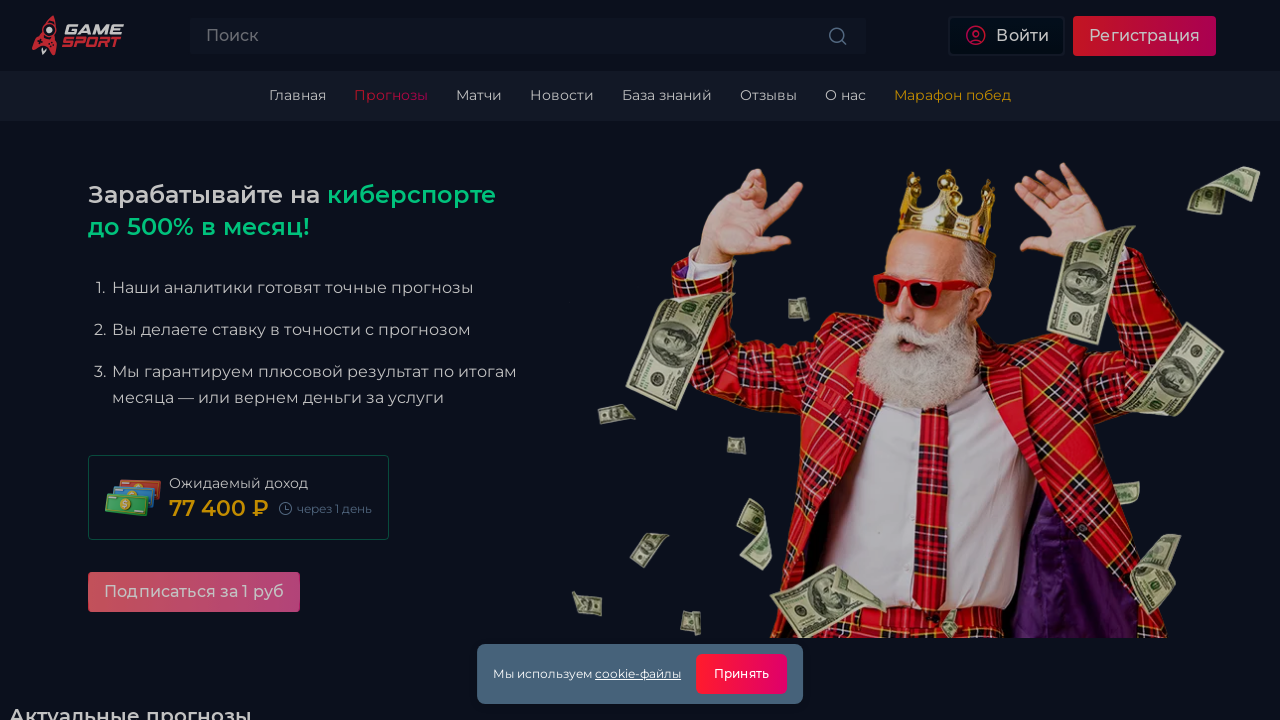

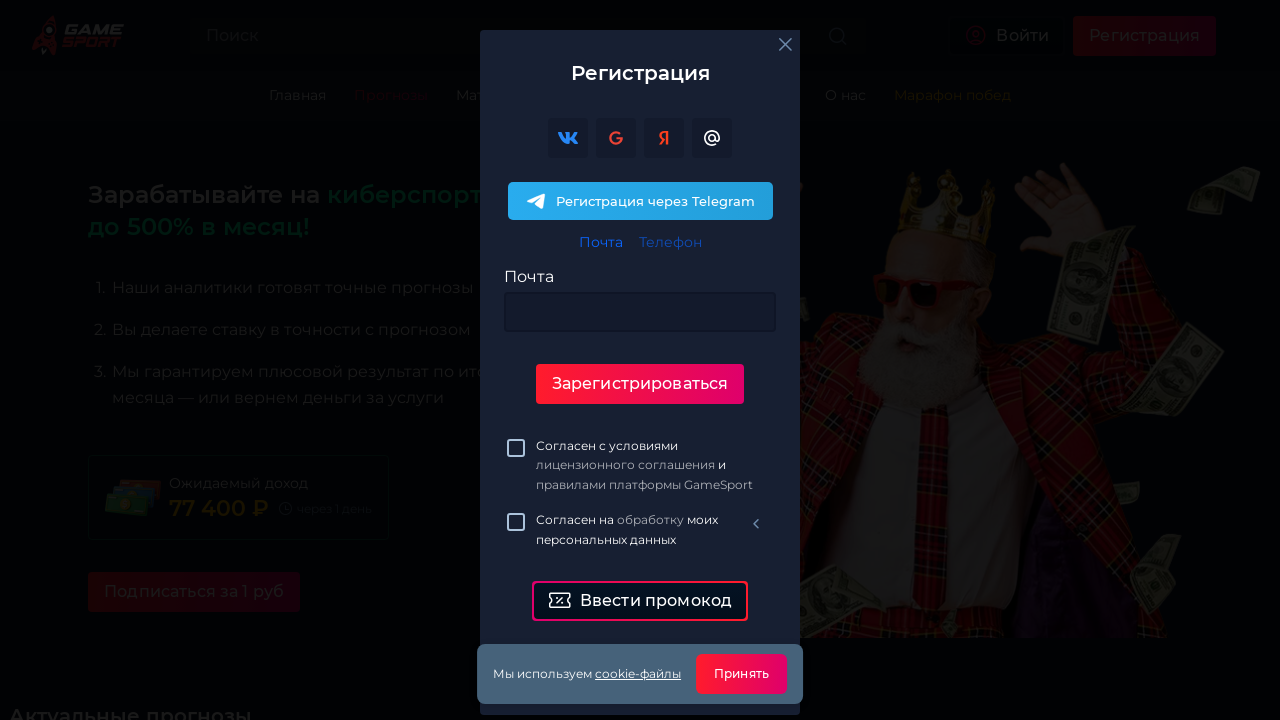